Tests the timer alert button functionality by clicking the button, waiting for the timed alert to appear, and accepting it

Starting URL: https://demoqa.com/alerts

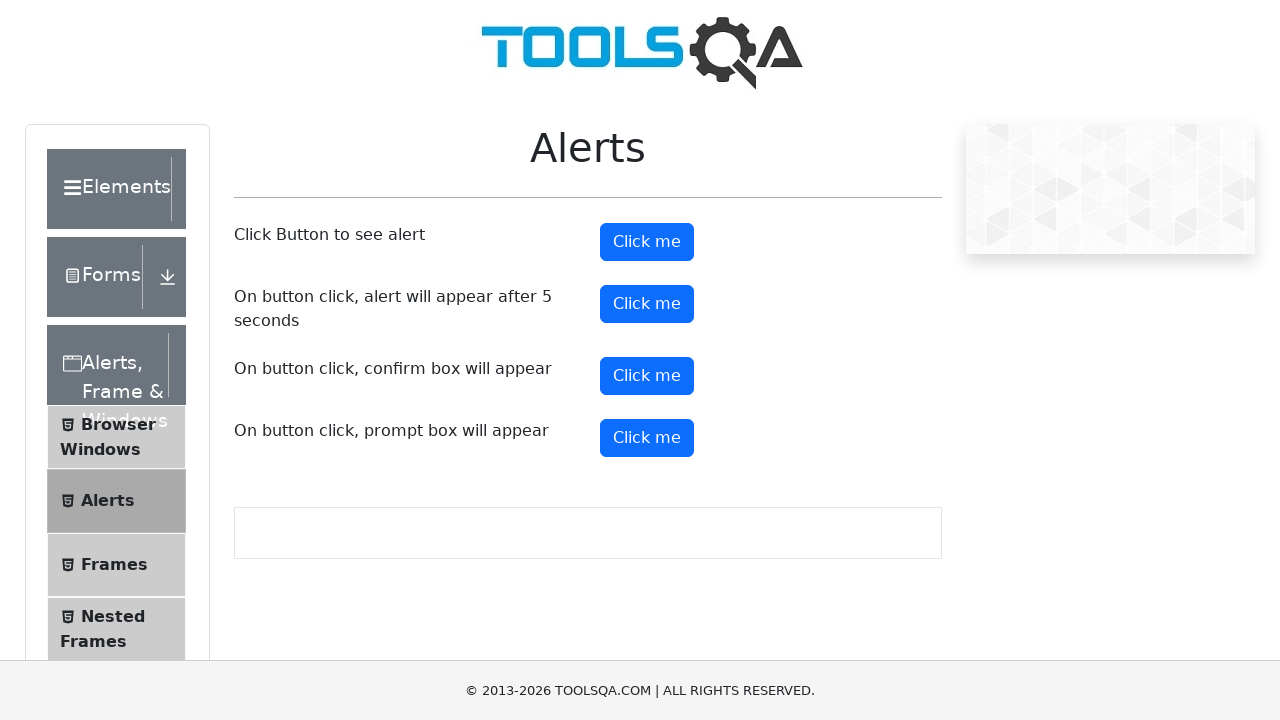

Clicked the timer alert button at (647, 304) on #timerAlertButton
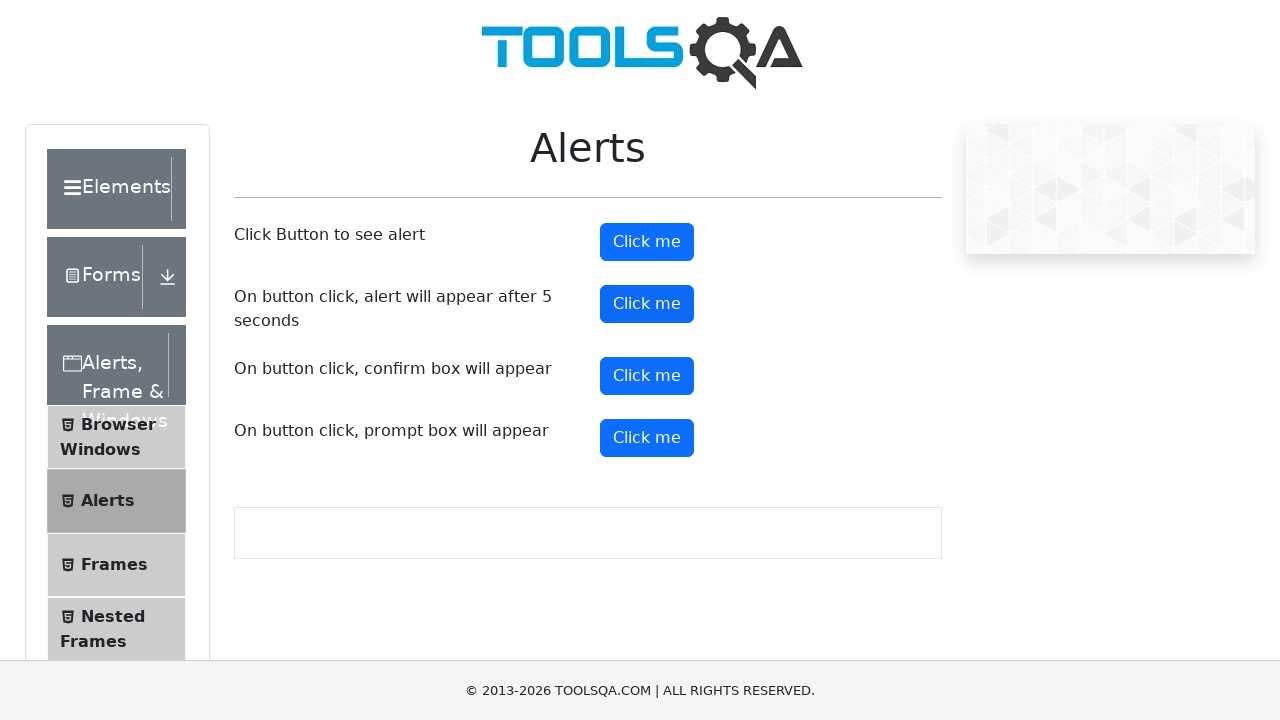

Waited 5 seconds for timer alert to appear
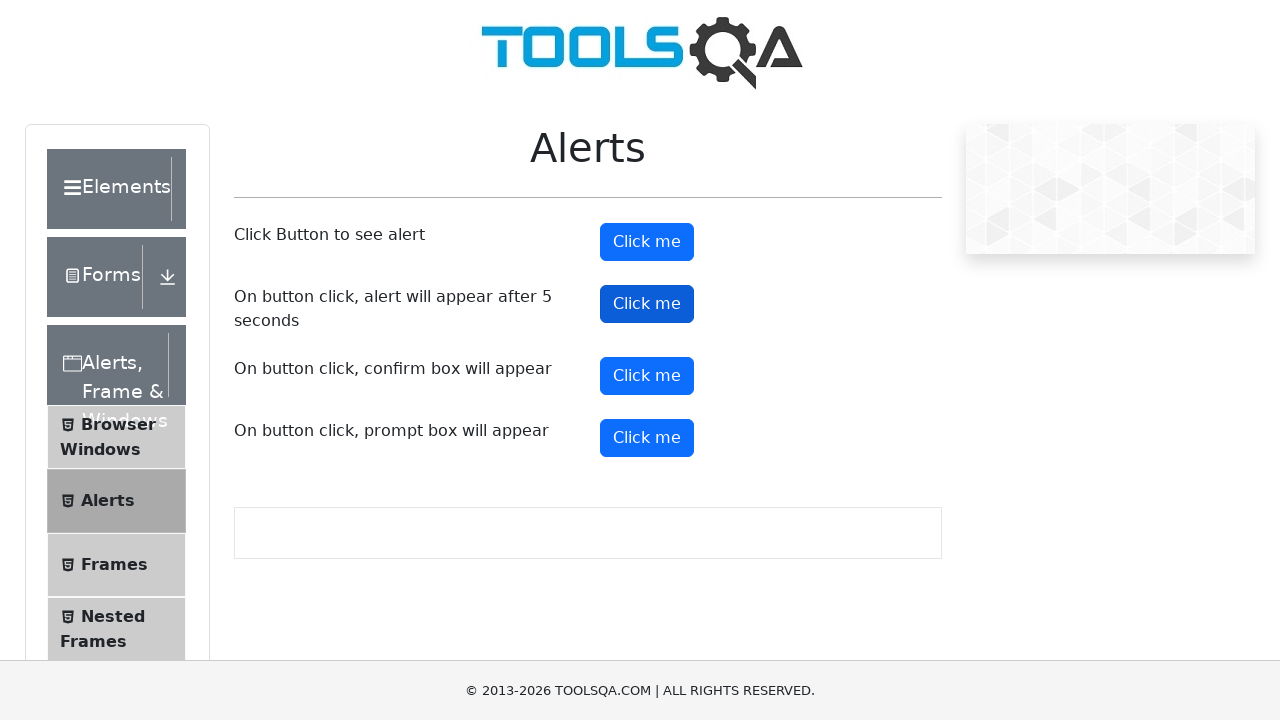

Set up alert dialog handler to accept dialogs
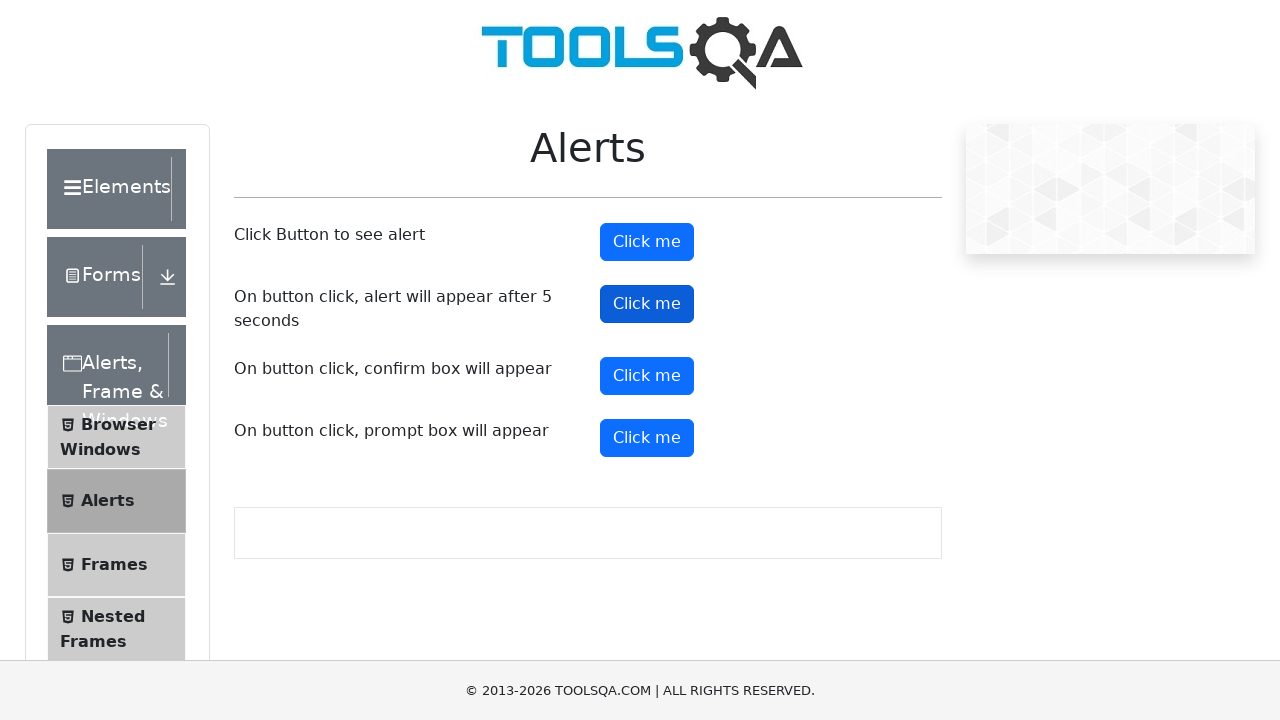

Registered dialog handler function
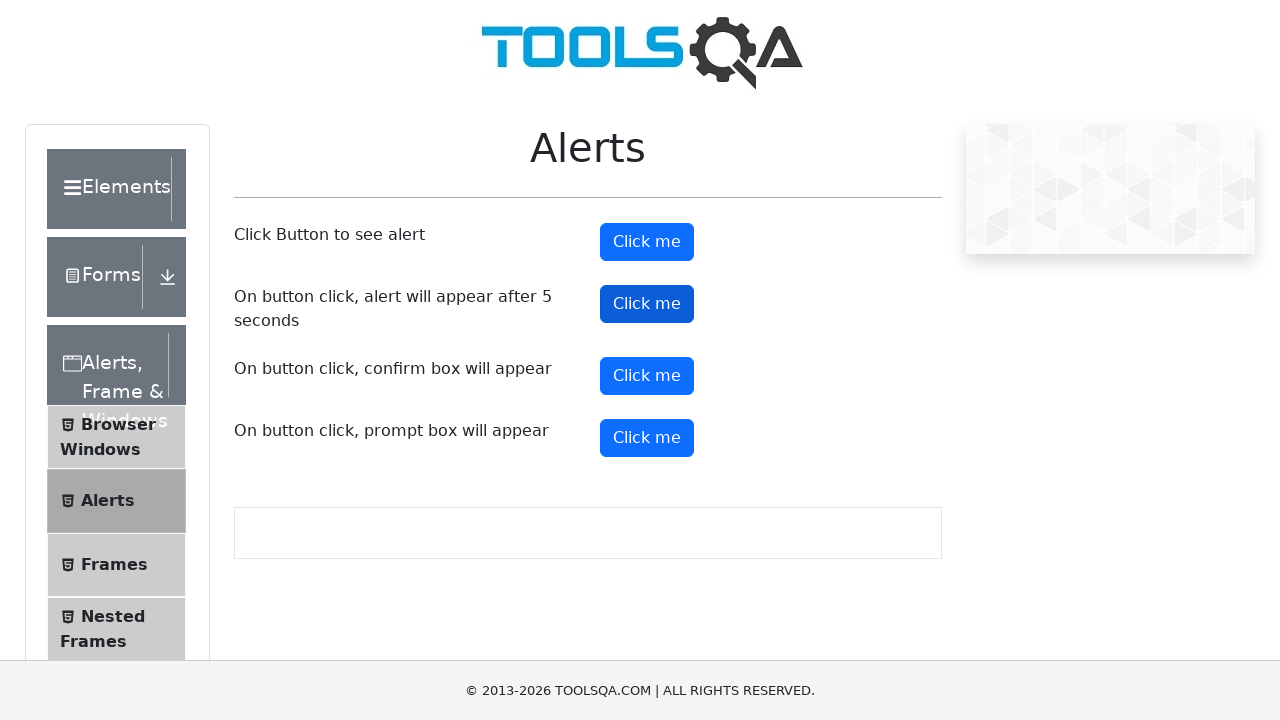

Clicked the timer alert button again to trigger alert at (647, 304) on #timerAlertButton
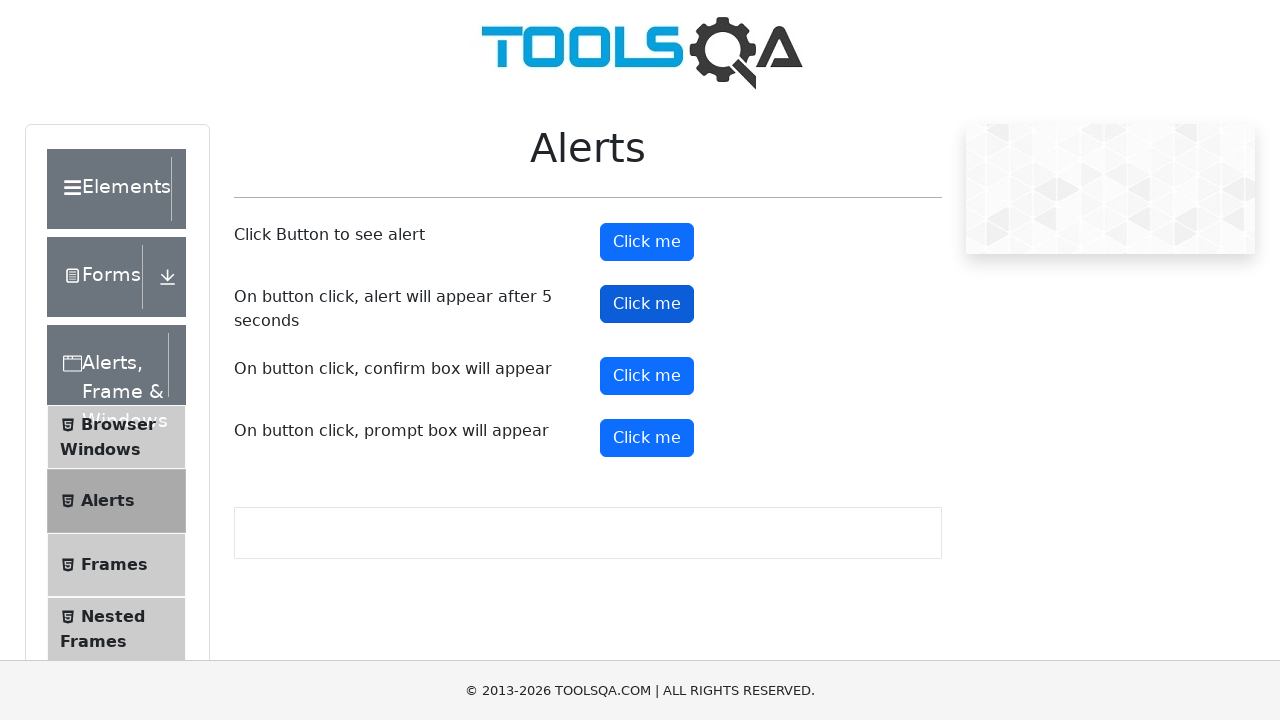

Waited 6 seconds for alert to appear and be handled
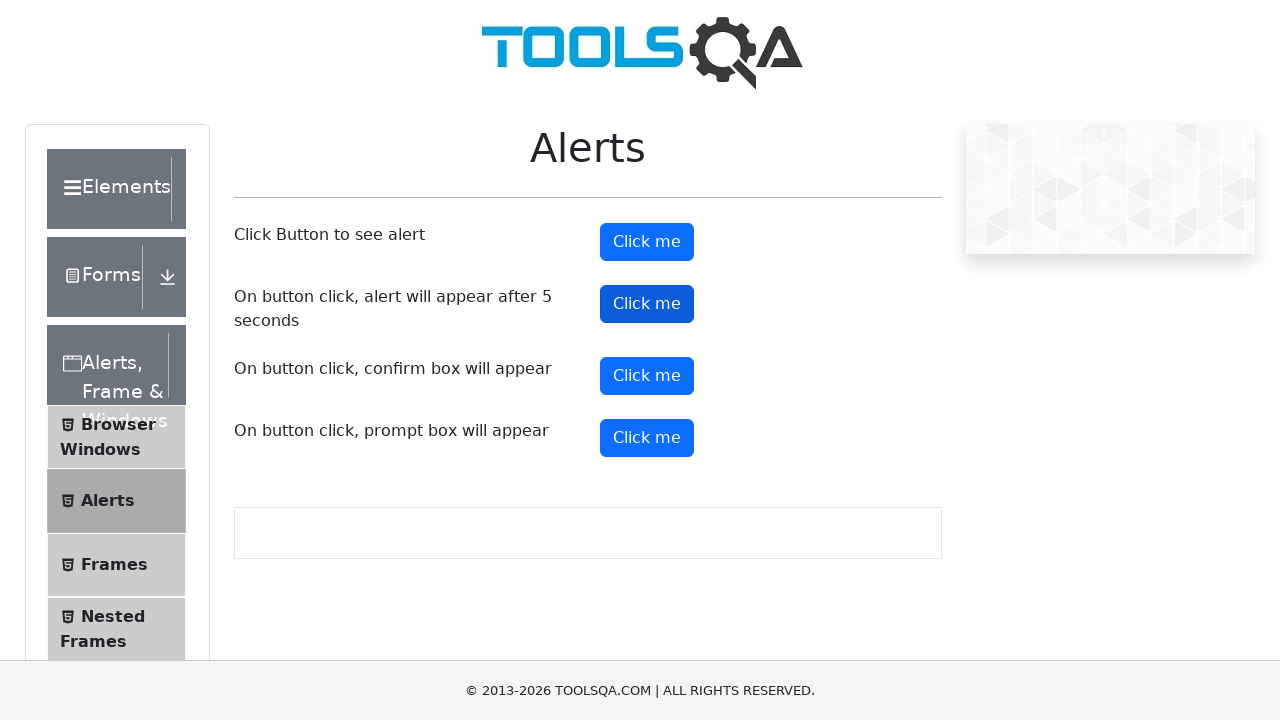

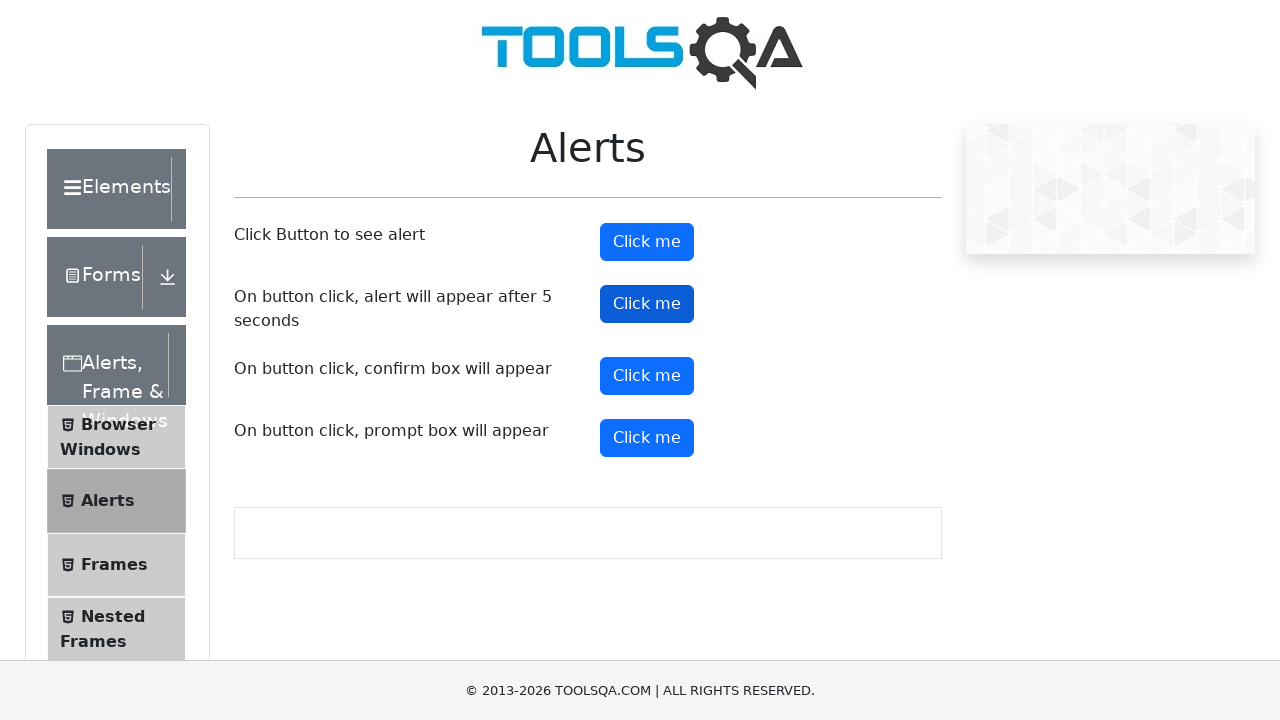